Tests the search functionality by entering a query and submitting

Starting URL: https://news.ycombinator.com/

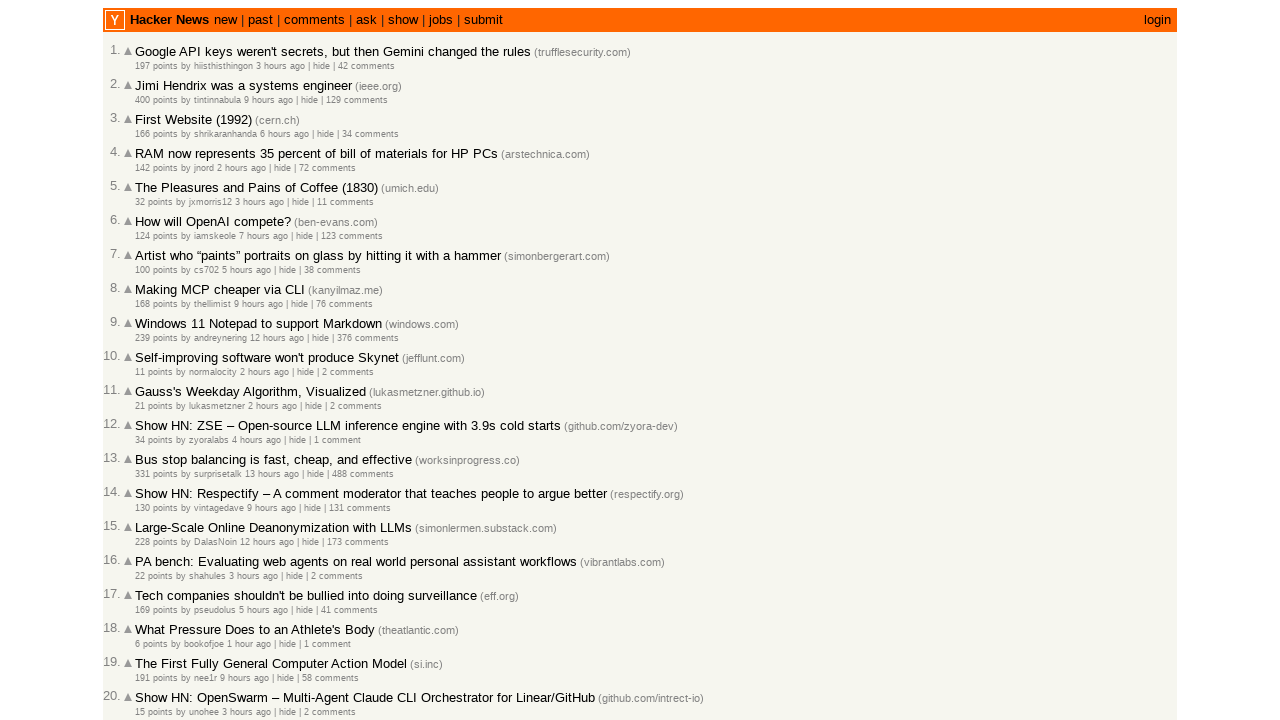

Filled search bar with 'Java' on input[name='q']
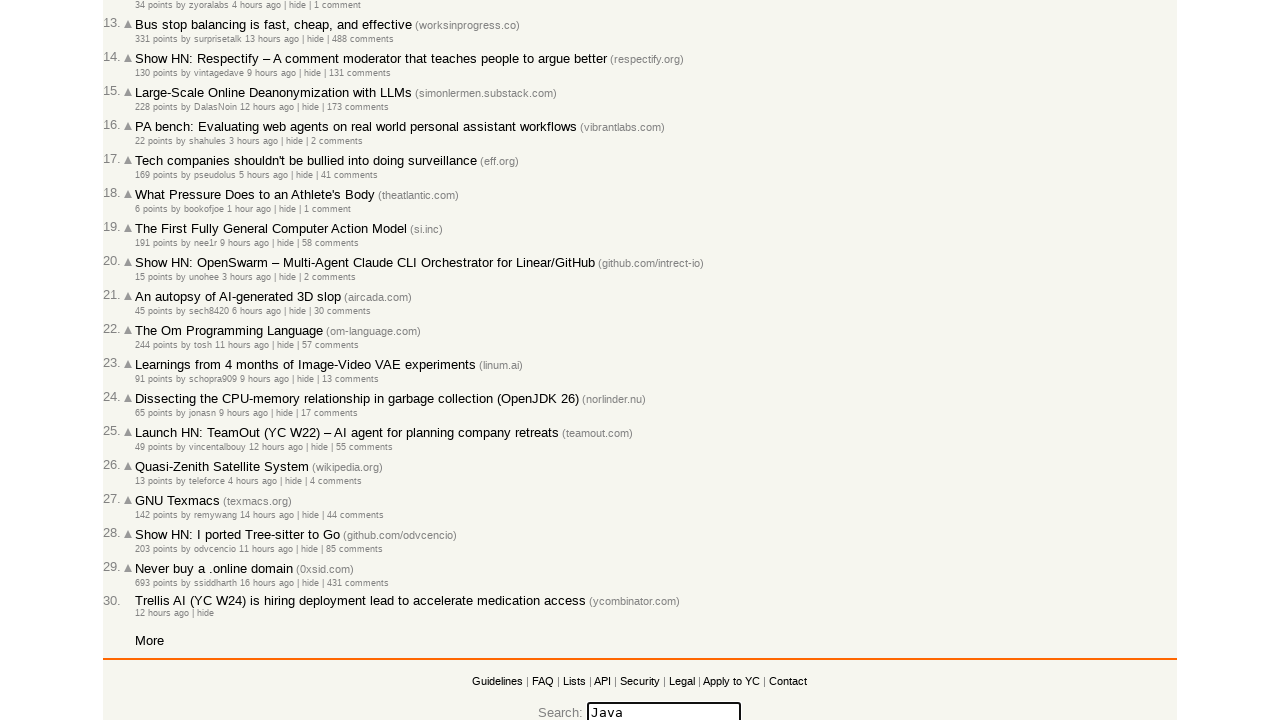

Pressed Enter to submit search query on input[name='q']
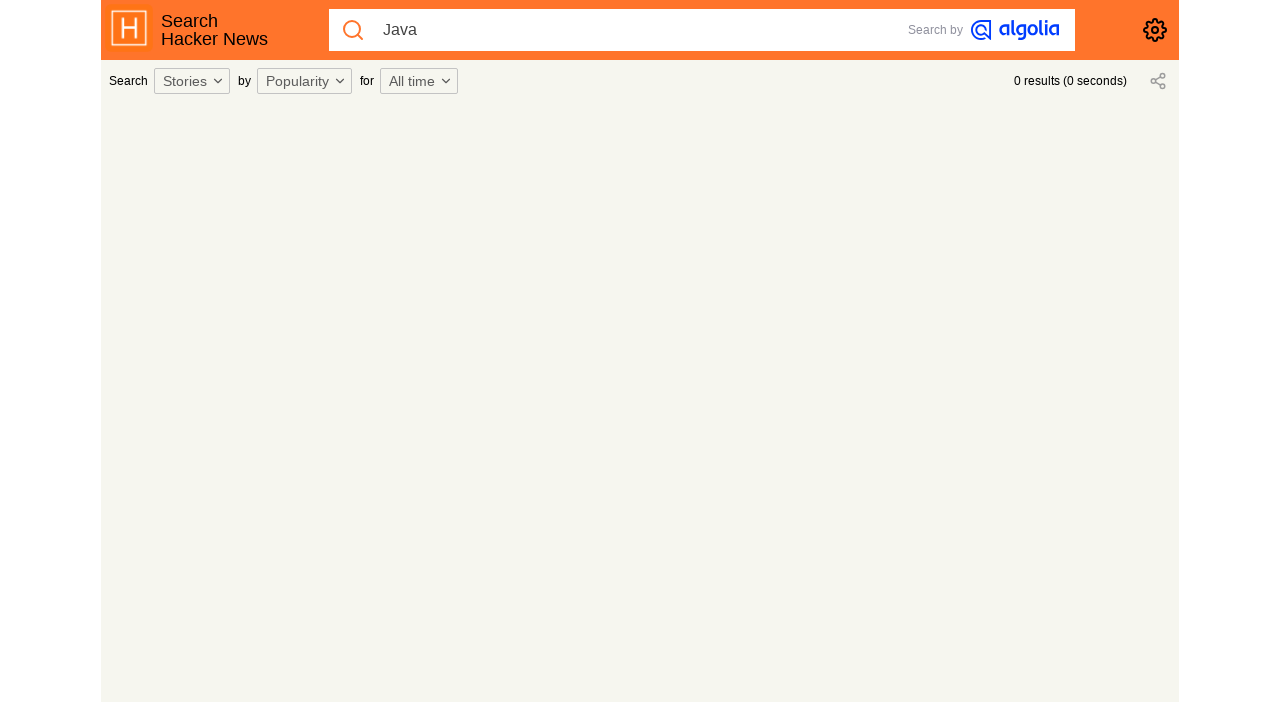

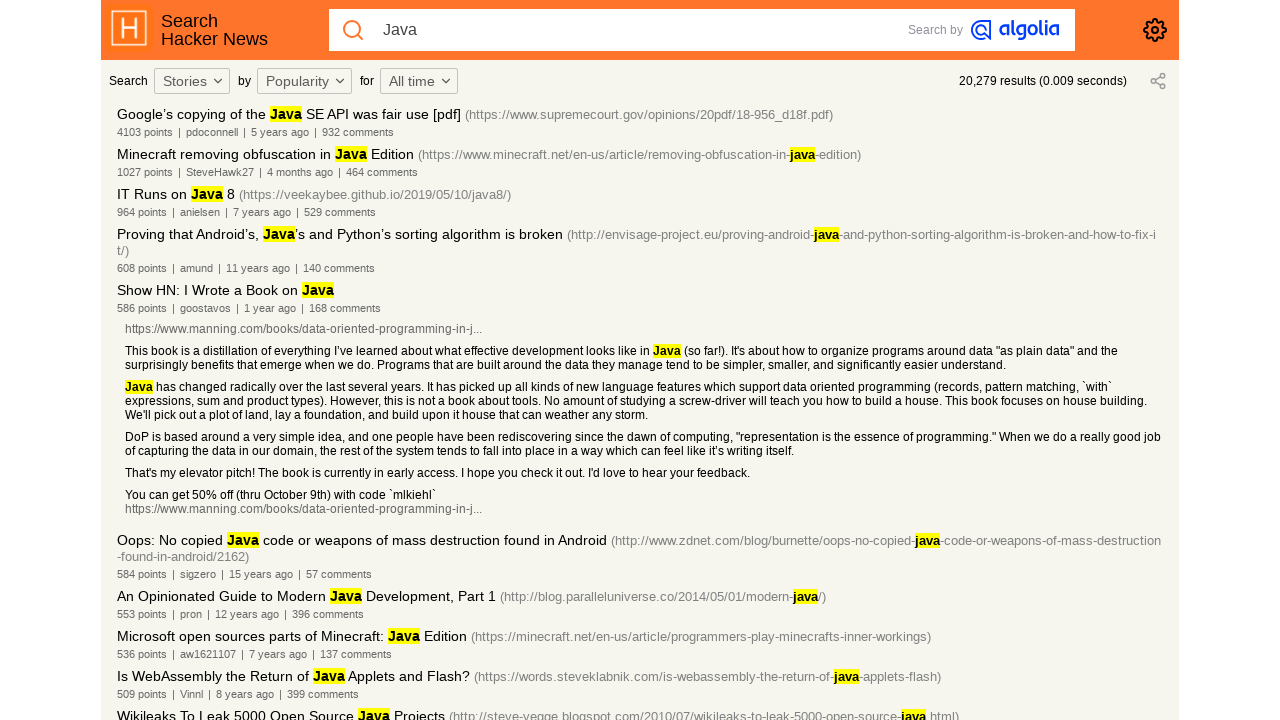